Tests editing a todo item by double-clicking to enter edit mode and changing the text

Starting URL: https://demo.playwright.dev/todomvc

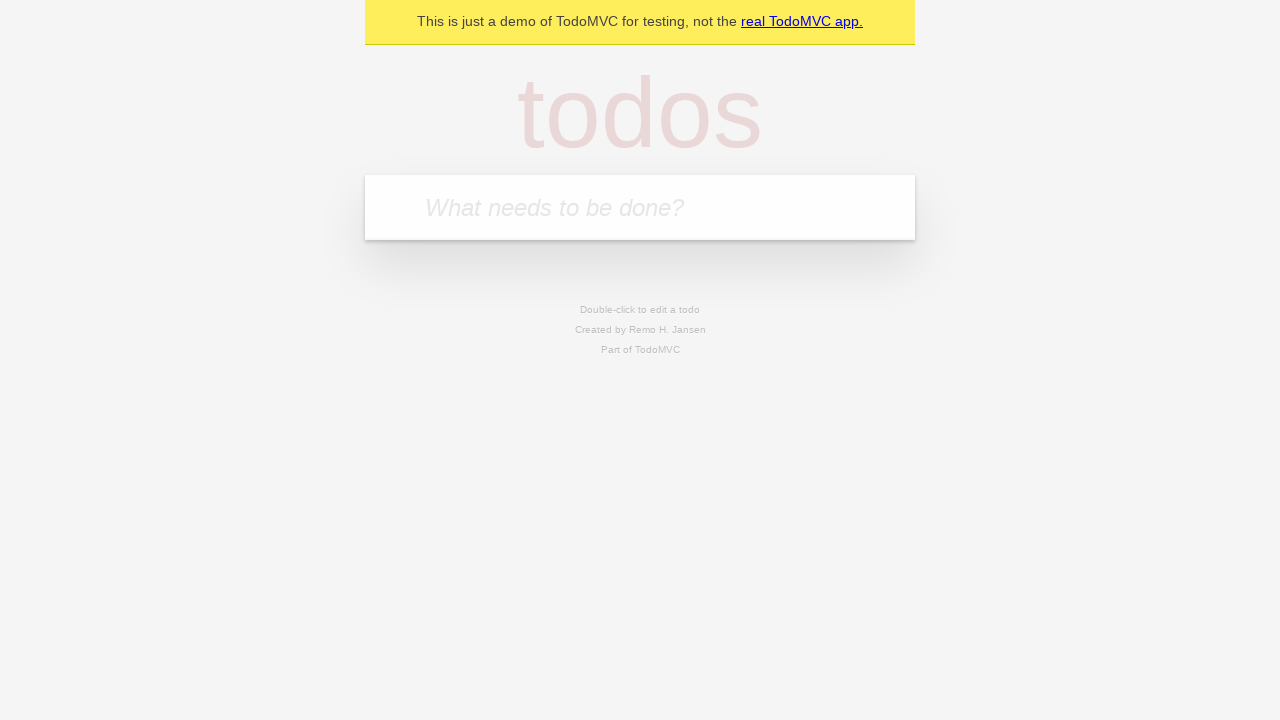

Filled new todo input with 'buy some cheese' on .new-todo
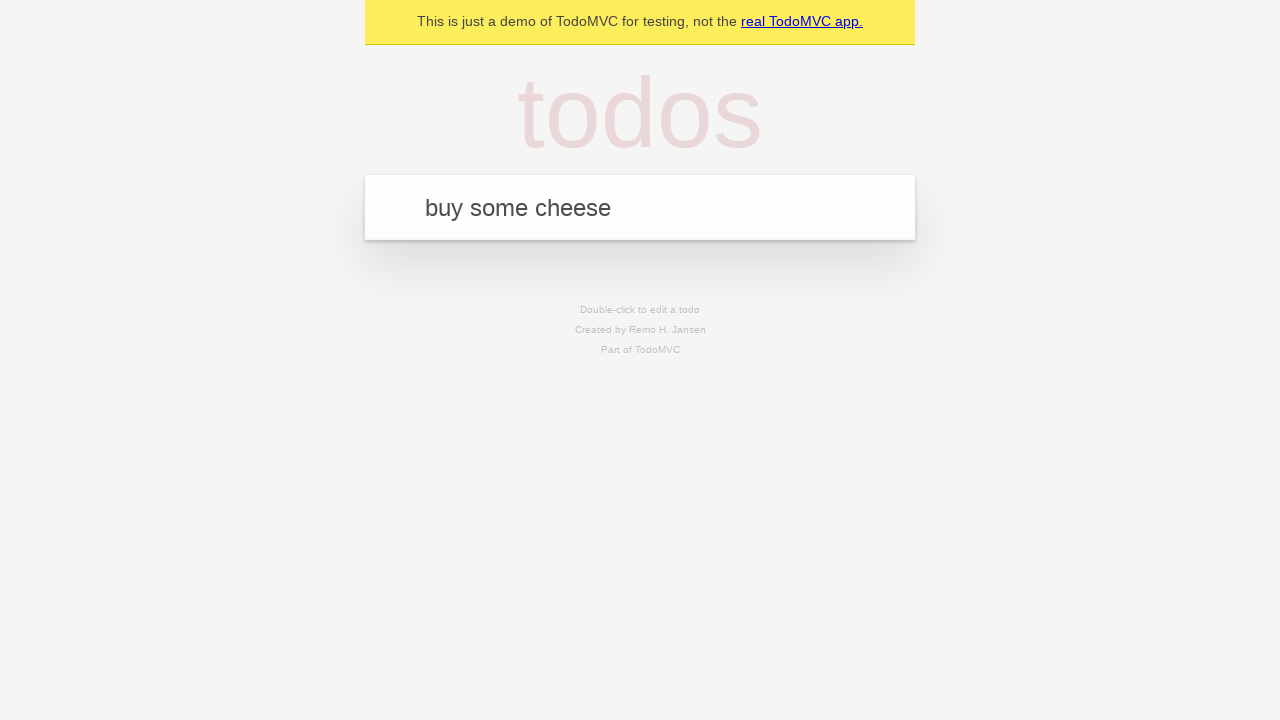

Pressed Enter to create first todo on .new-todo
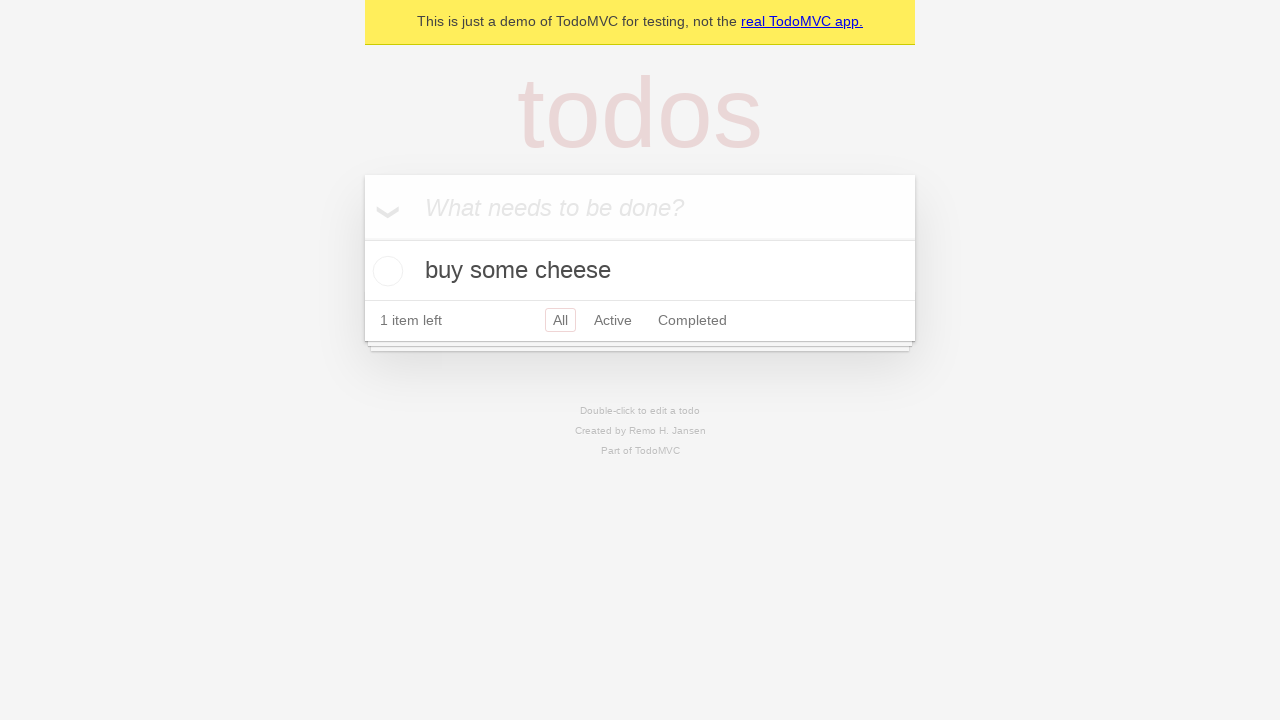

Filled new todo input with 'feed the cat' on .new-todo
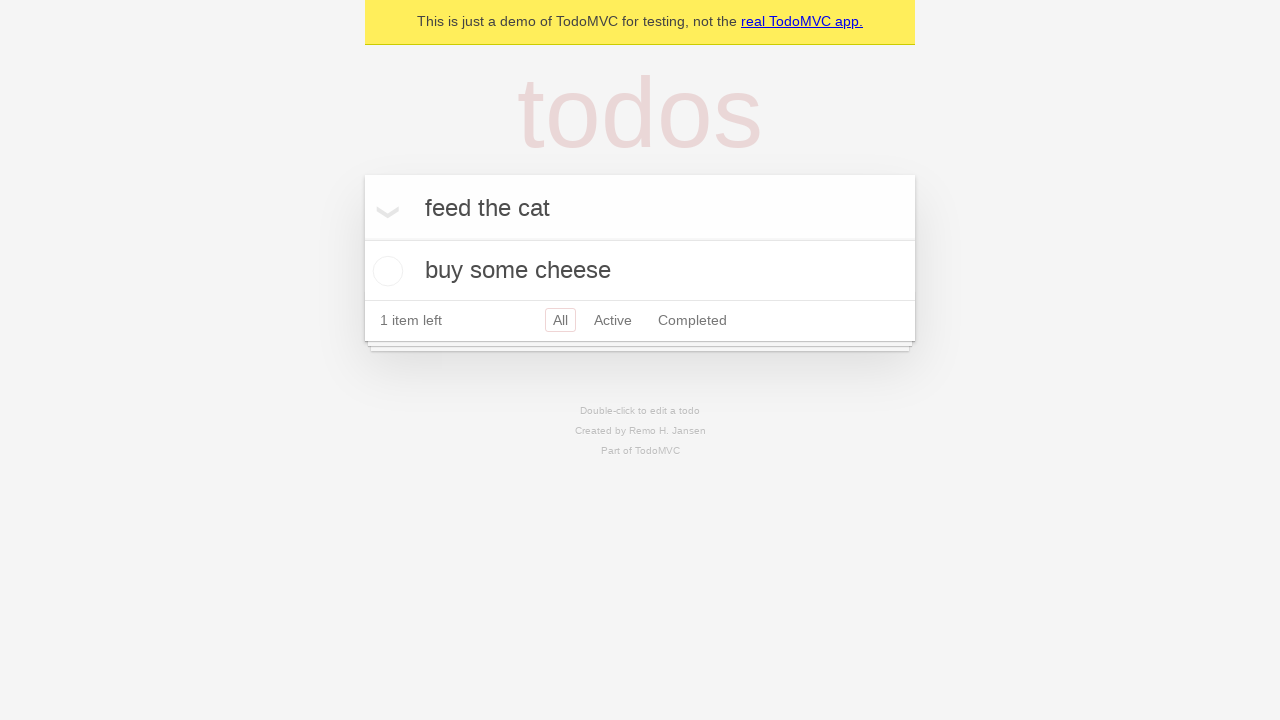

Pressed Enter to create second todo on .new-todo
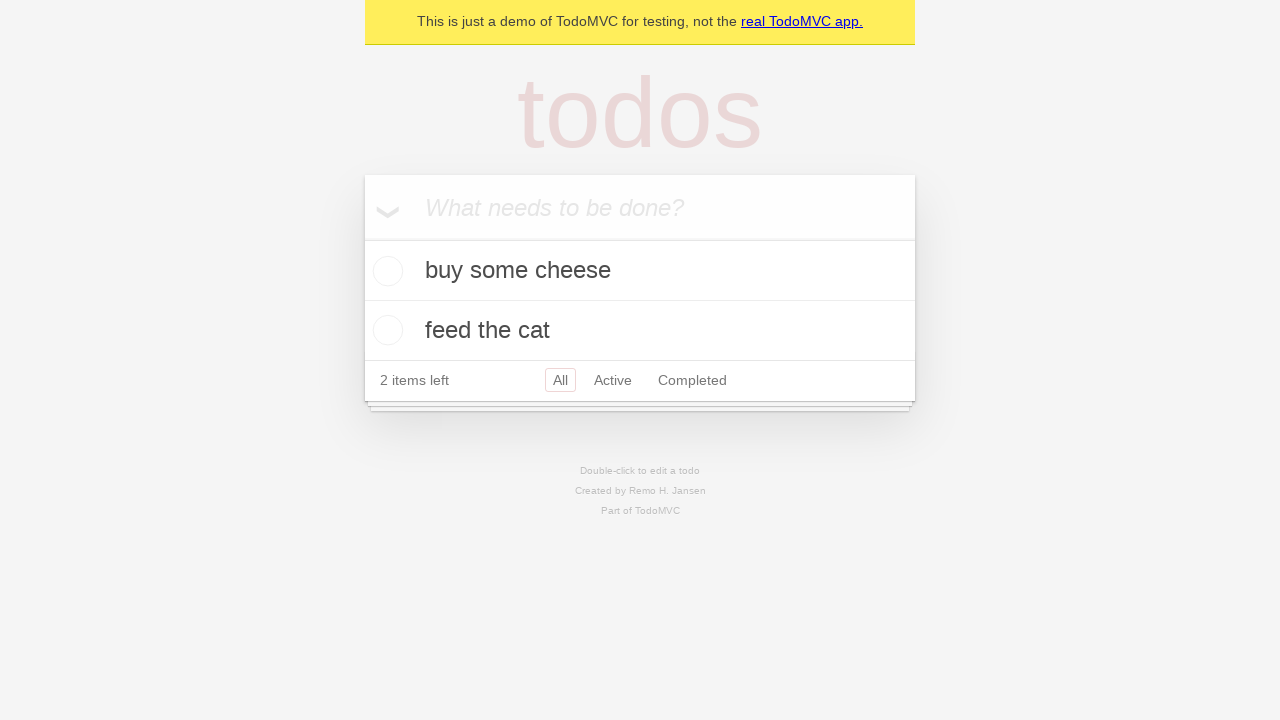

Filled new todo input with 'book a doctors appointment' on .new-todo
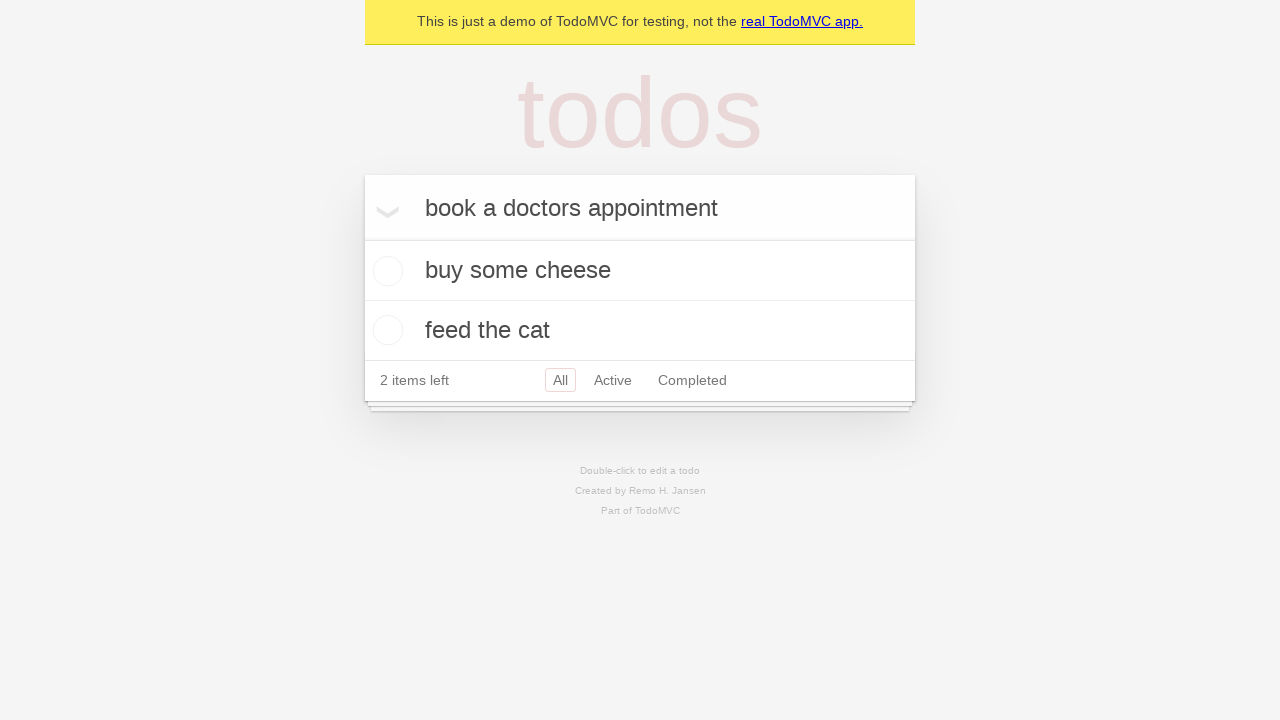

Pressed Enter to create third todo on .new-todo
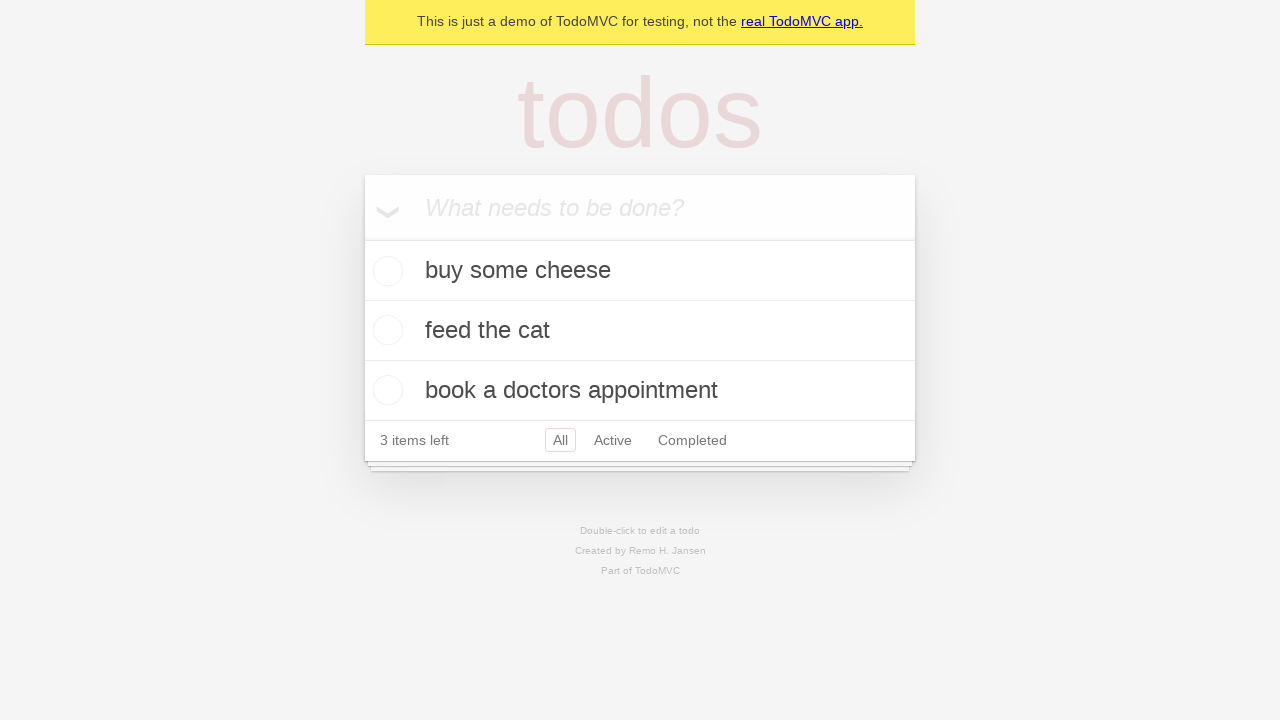

Waited for all three todos to appear in the list
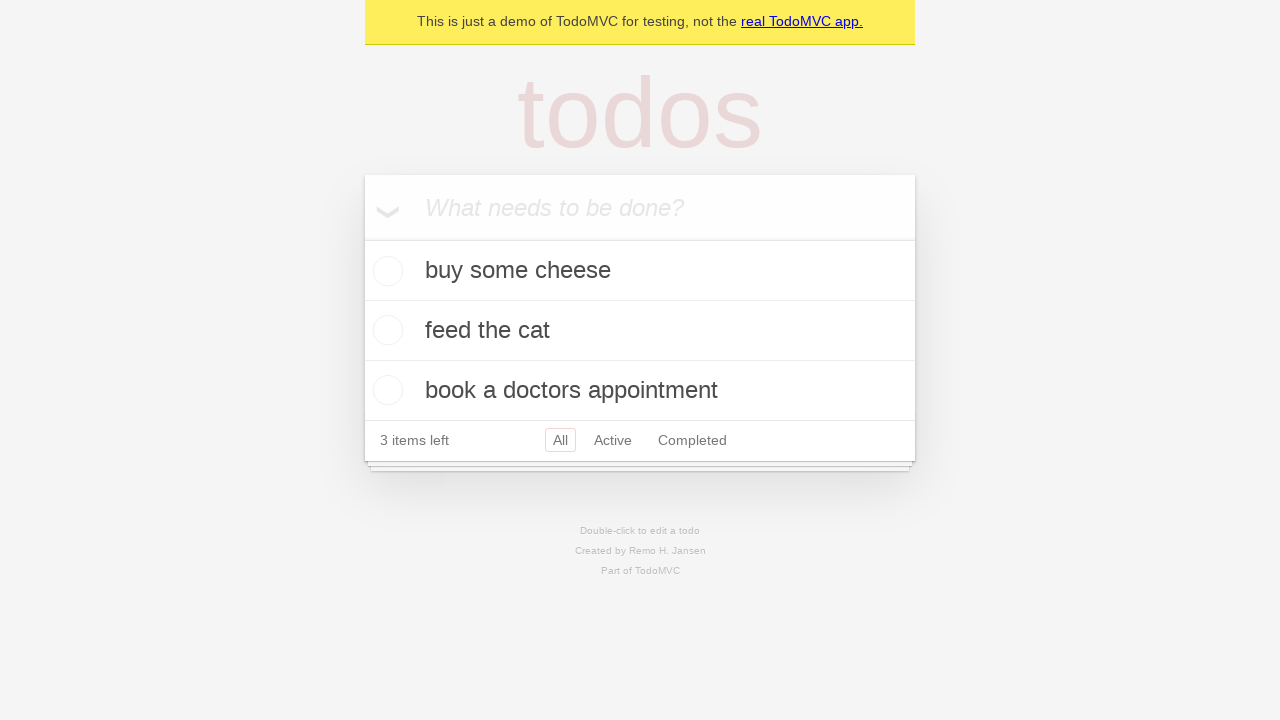

Double-clicked second todo to enter edit mode at (640, 331) on .todo-list li >> nth=1
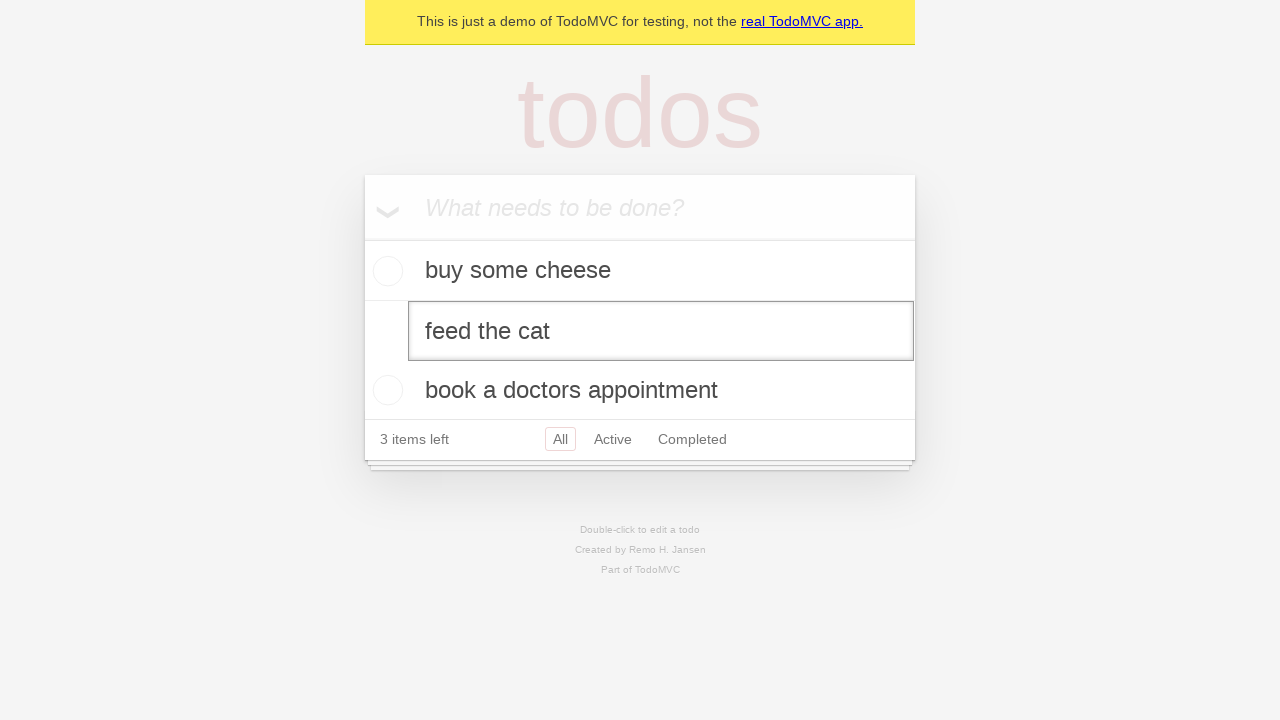

Changed todo text to 'buy some sausages' on .todo-list li >> nth=1 >> .edit
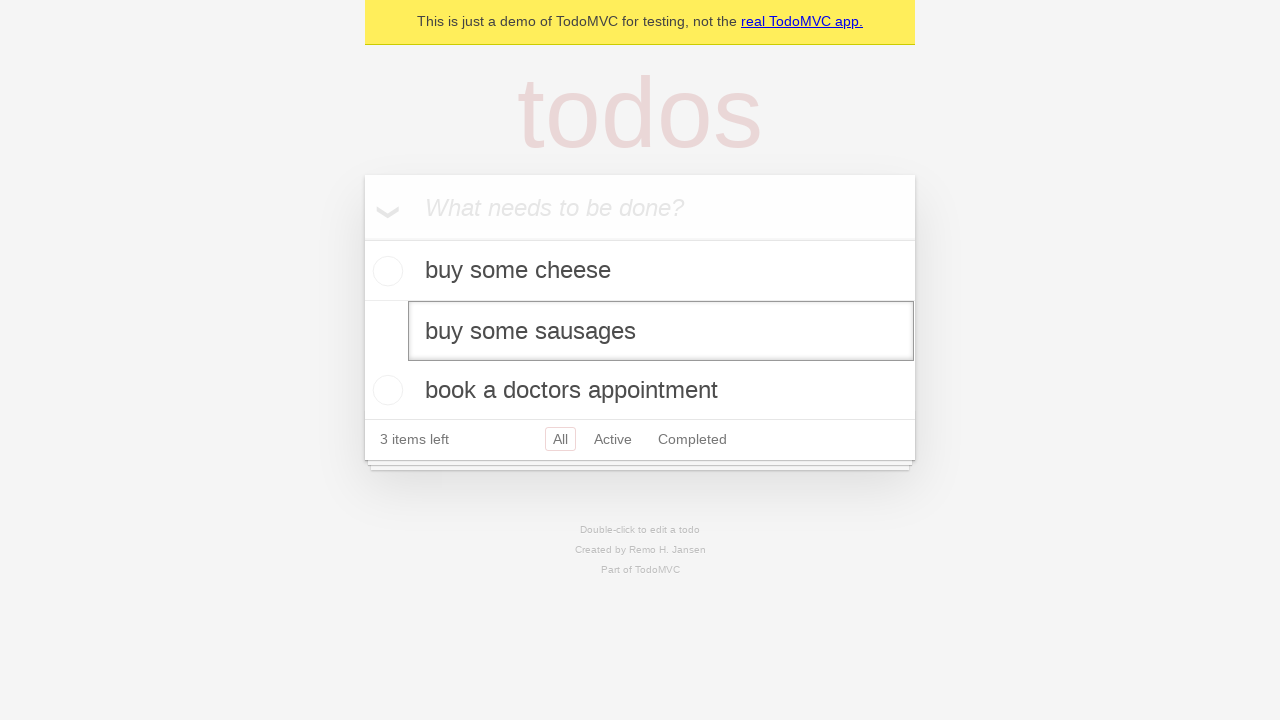

Pressed Enter to save the edited todo item on .todo-list li >> nth=1 >> .edit
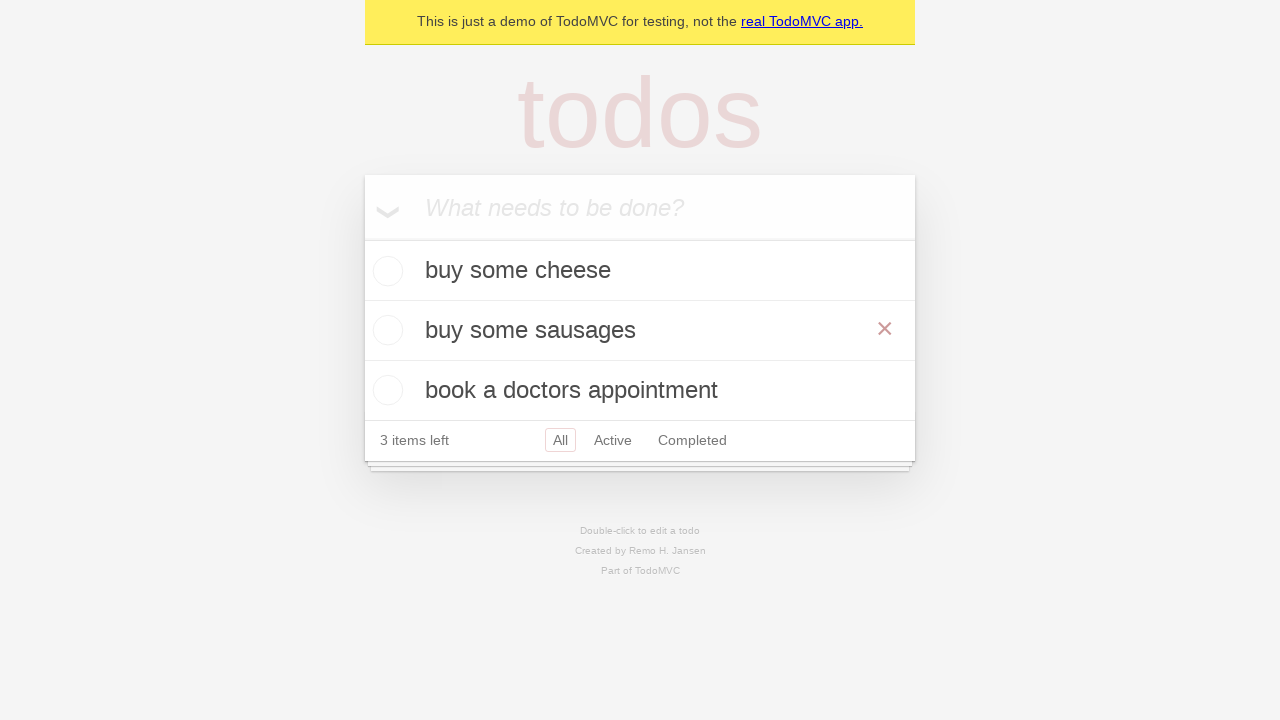

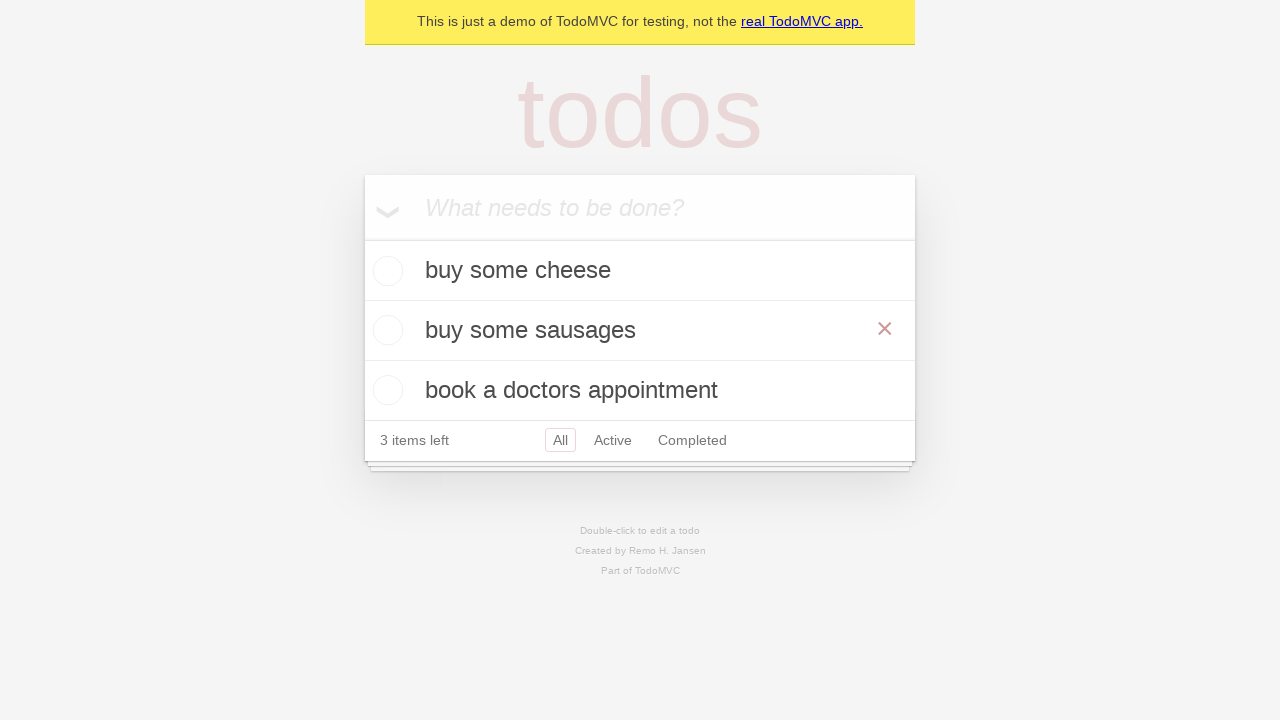